Tests that the OrangeHRM demo homepage loads correctly by verifying the page title

Starting URL: https://opensource-demo.orangehrmlive.com/

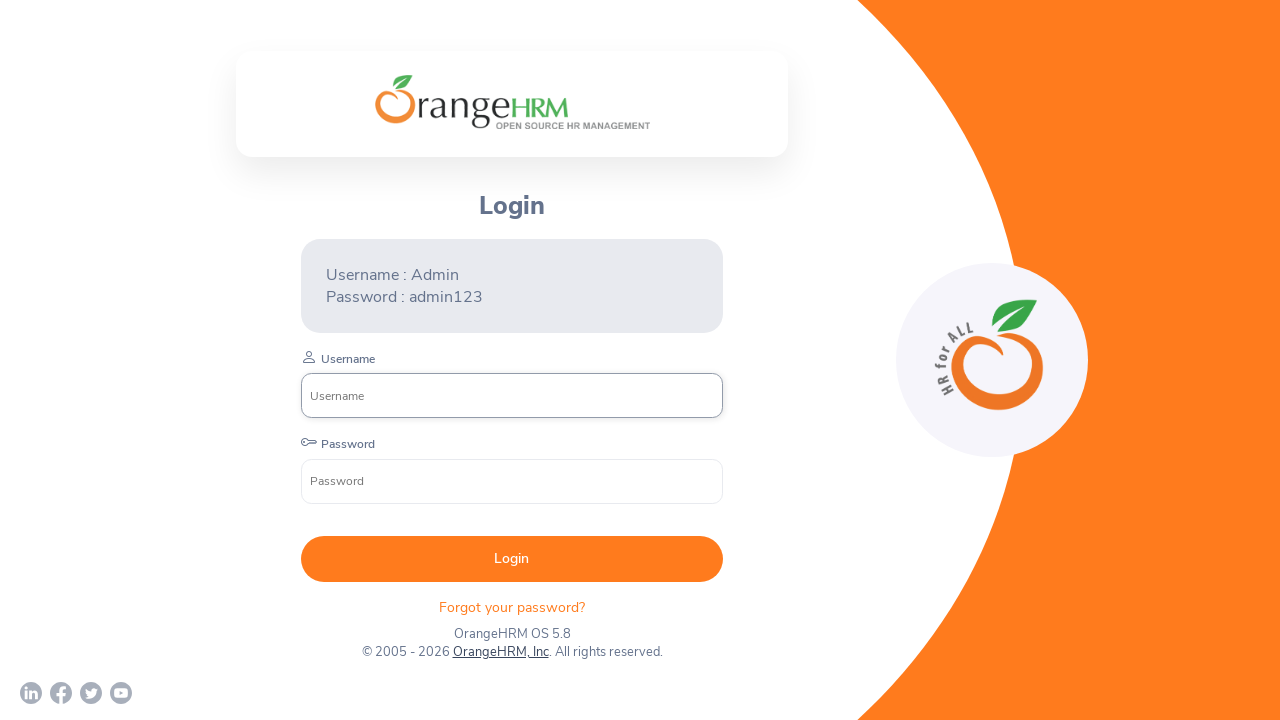

Waited for page to load with domcontentloaded state
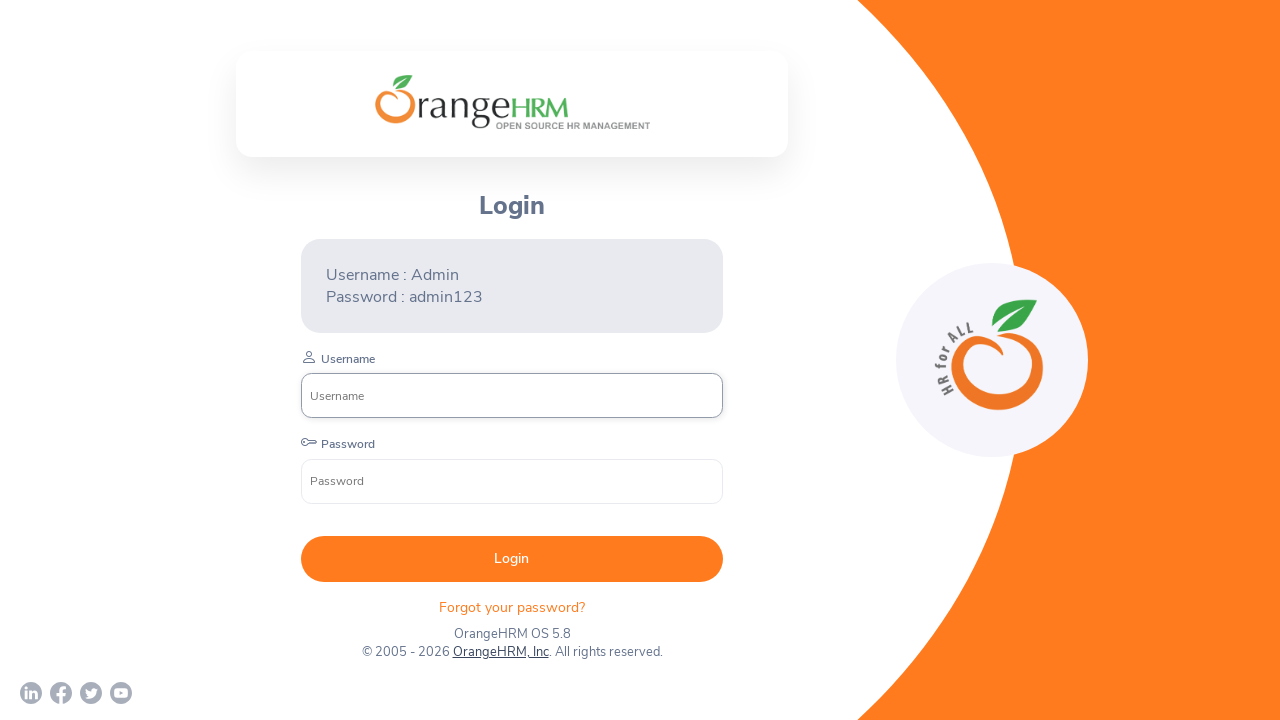

Verified page title contains 'OrangeHRM': 'OrangeHRM'
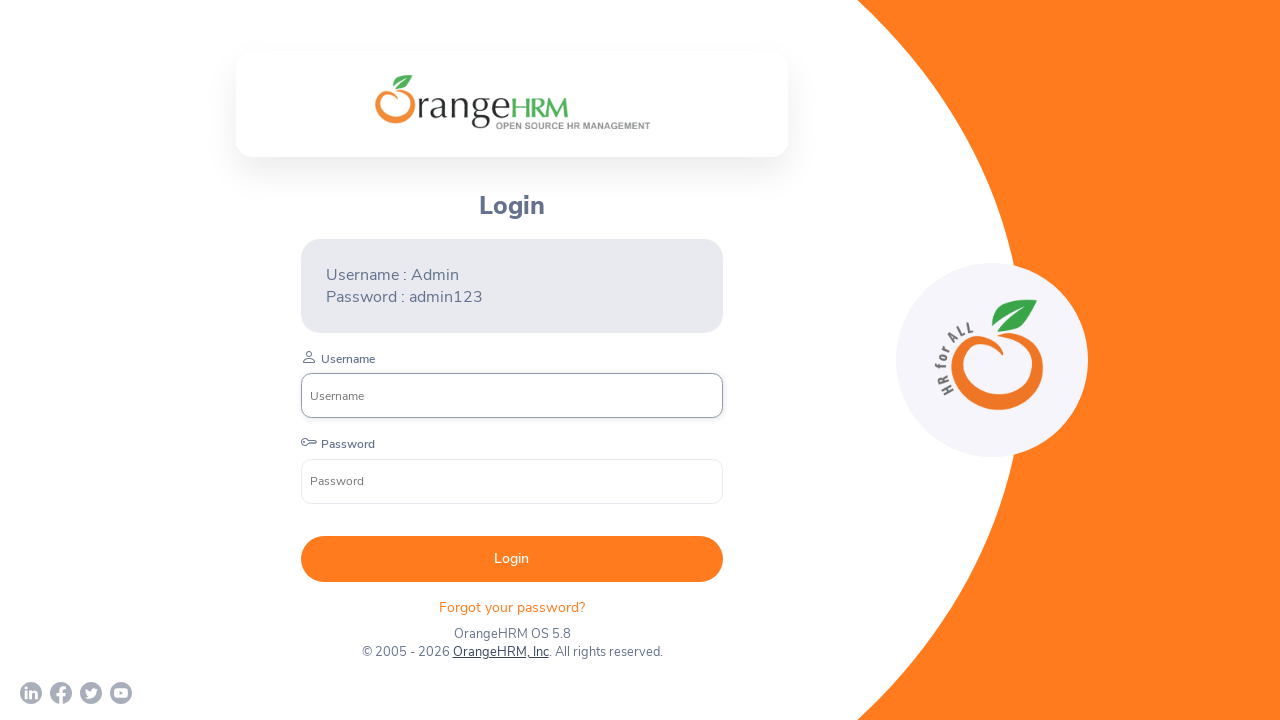

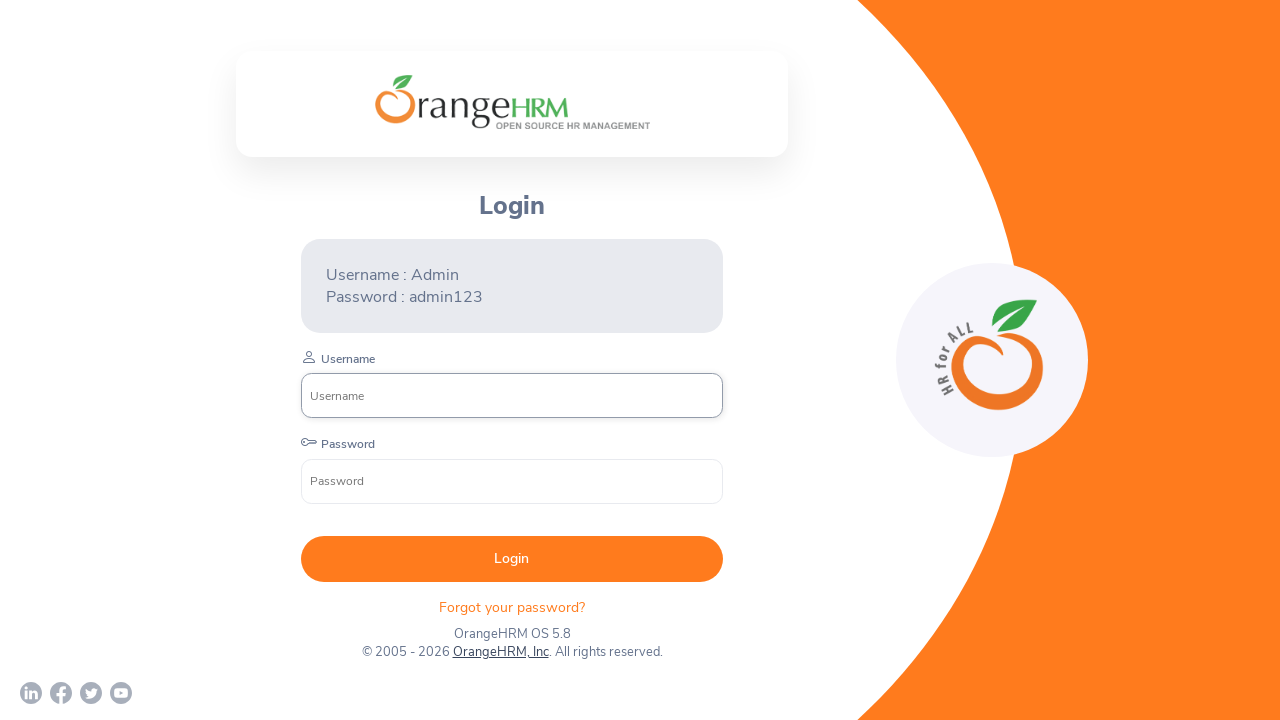